Tests child window handling by clicking a documentation link that opens in a new tab, verifying the new page title, extracting text content from the new page, and filling the extracted domain into a form field on the original page.

Starting URL: https://rahulshettyacademy.com/loginpagePractise/

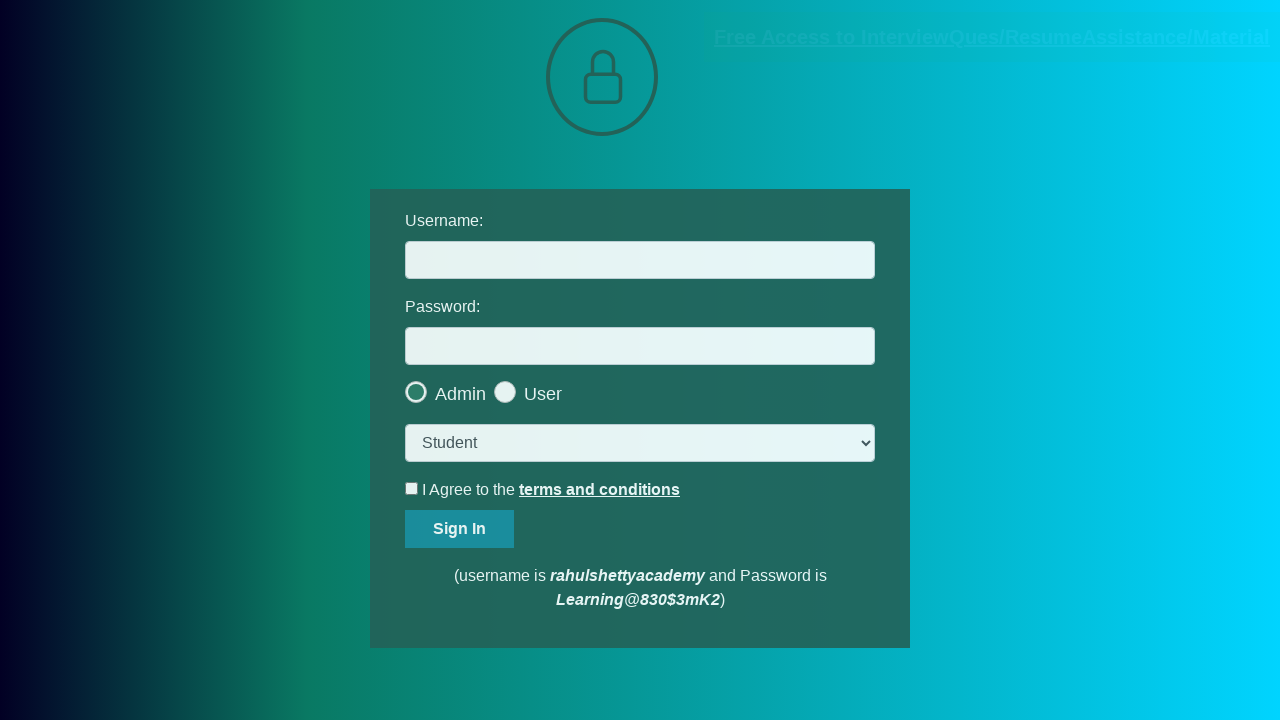

Verified current page URL contains 'loginpagePractise'
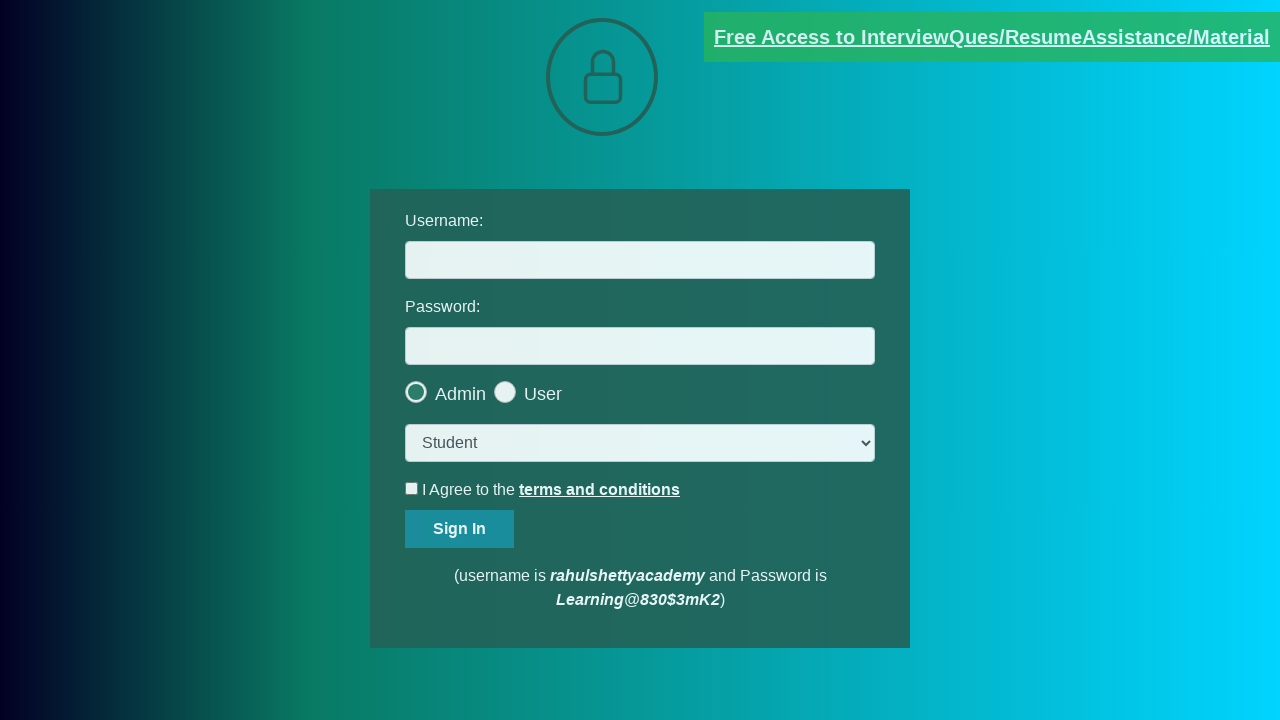

Clicked on documentation link that opens in new tab at (992, 37) on [href*='documents-request']
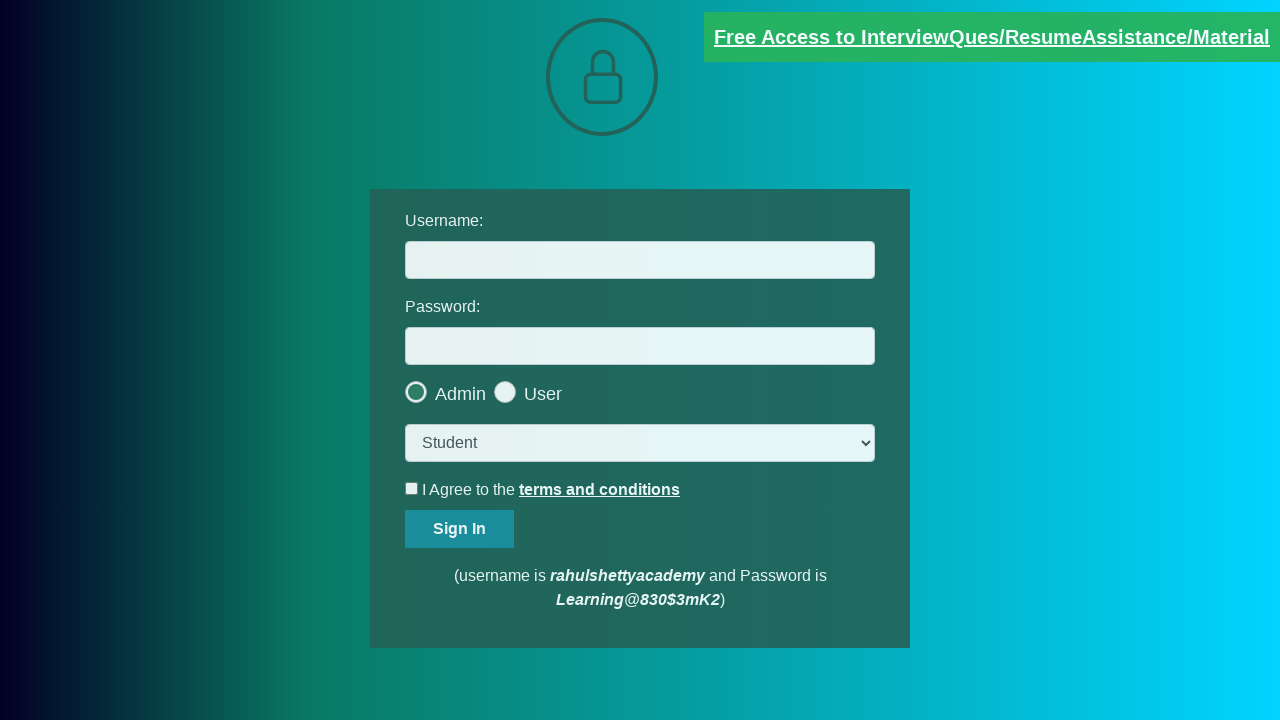

New page loaded and ready
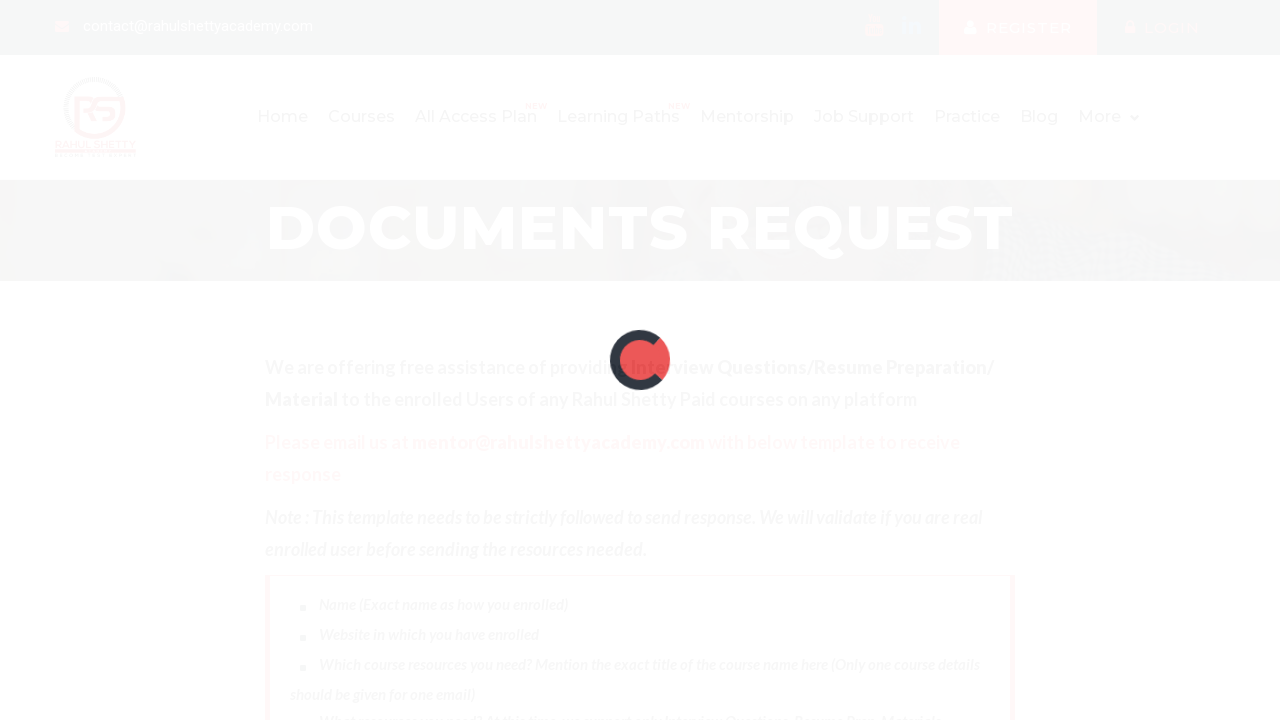

Verified new page title contains 'RS Academy'
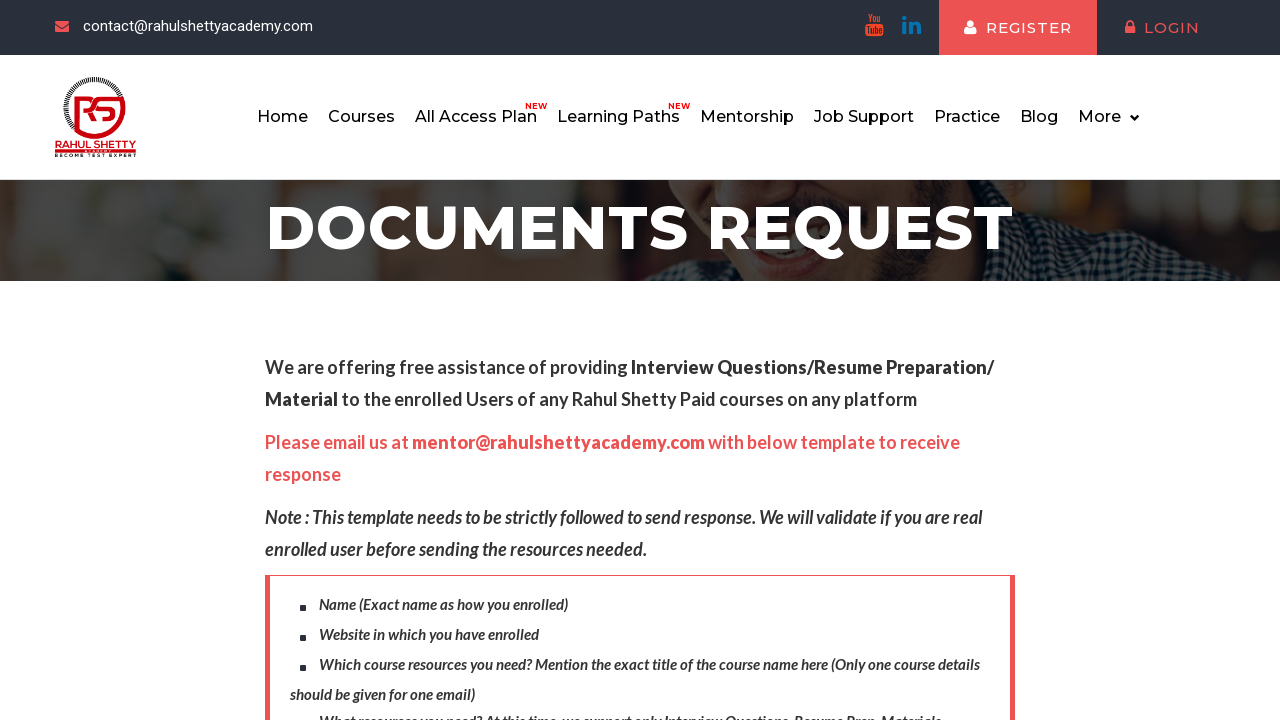

Extracted text content from warning element on new page
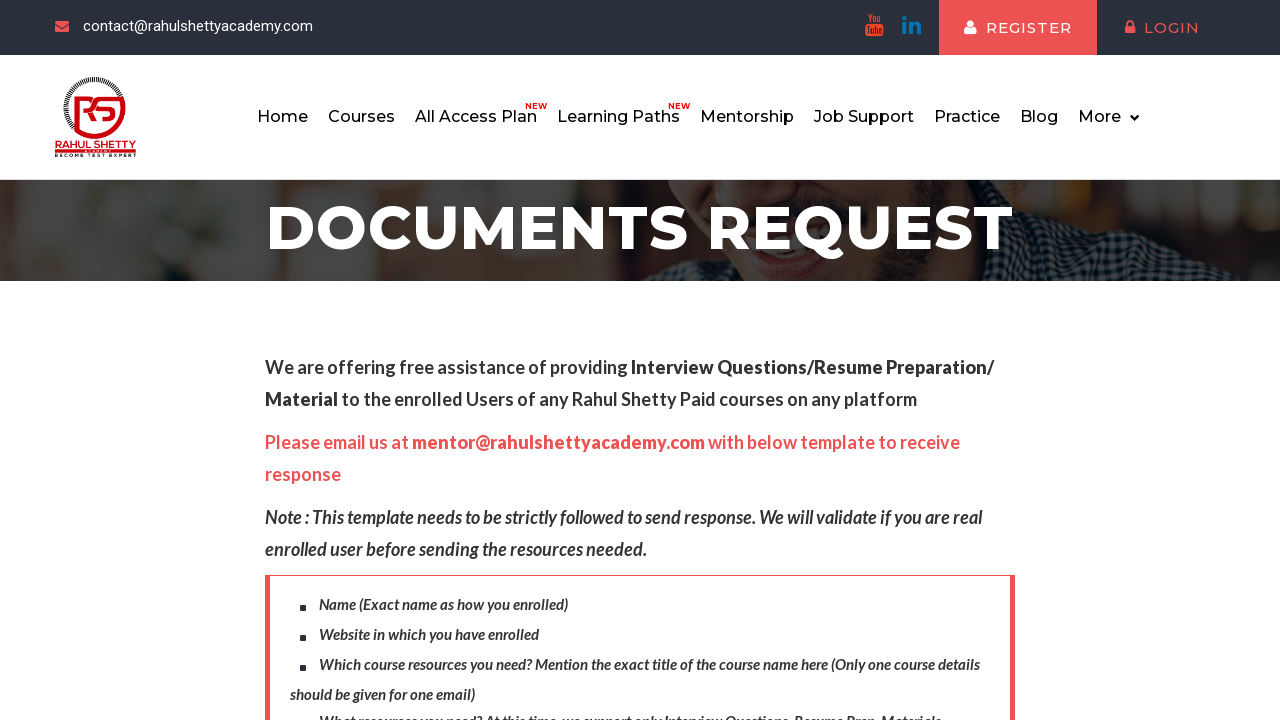

Parsed email domain from warning text: rahulshettyacademy.com
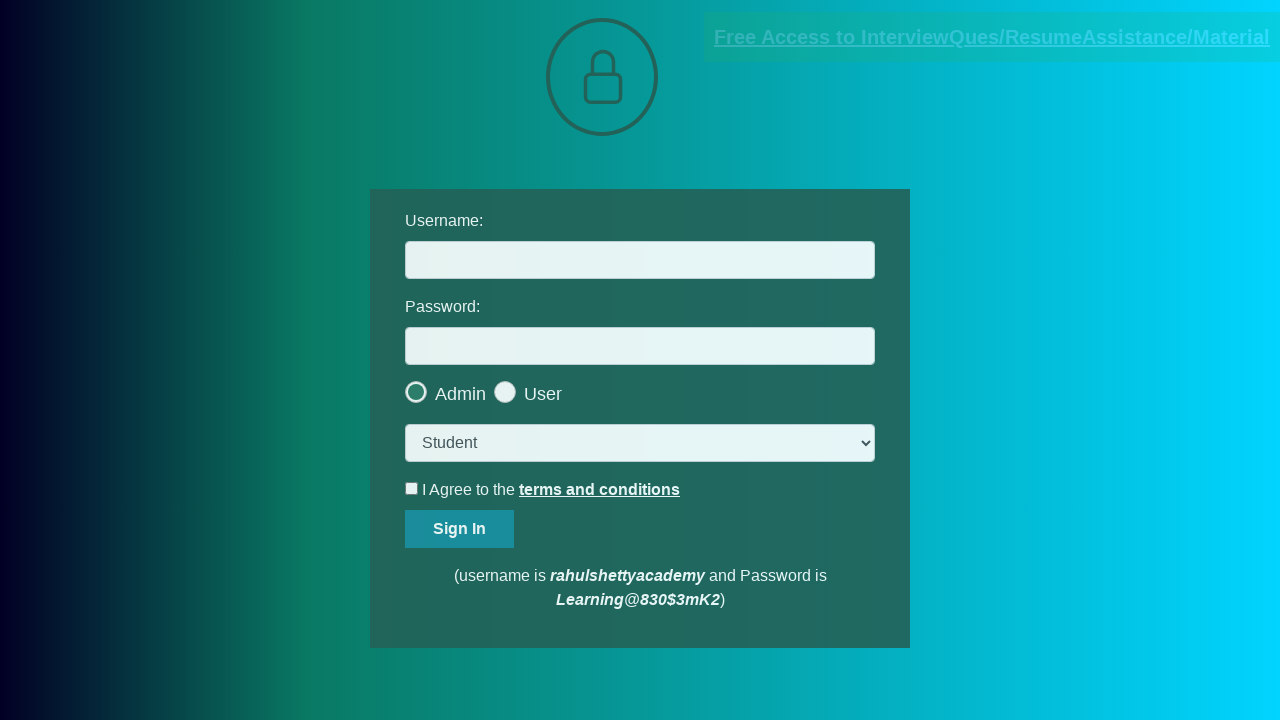

Filled username field with extracted domain: rahulshettyacademy.com on #username
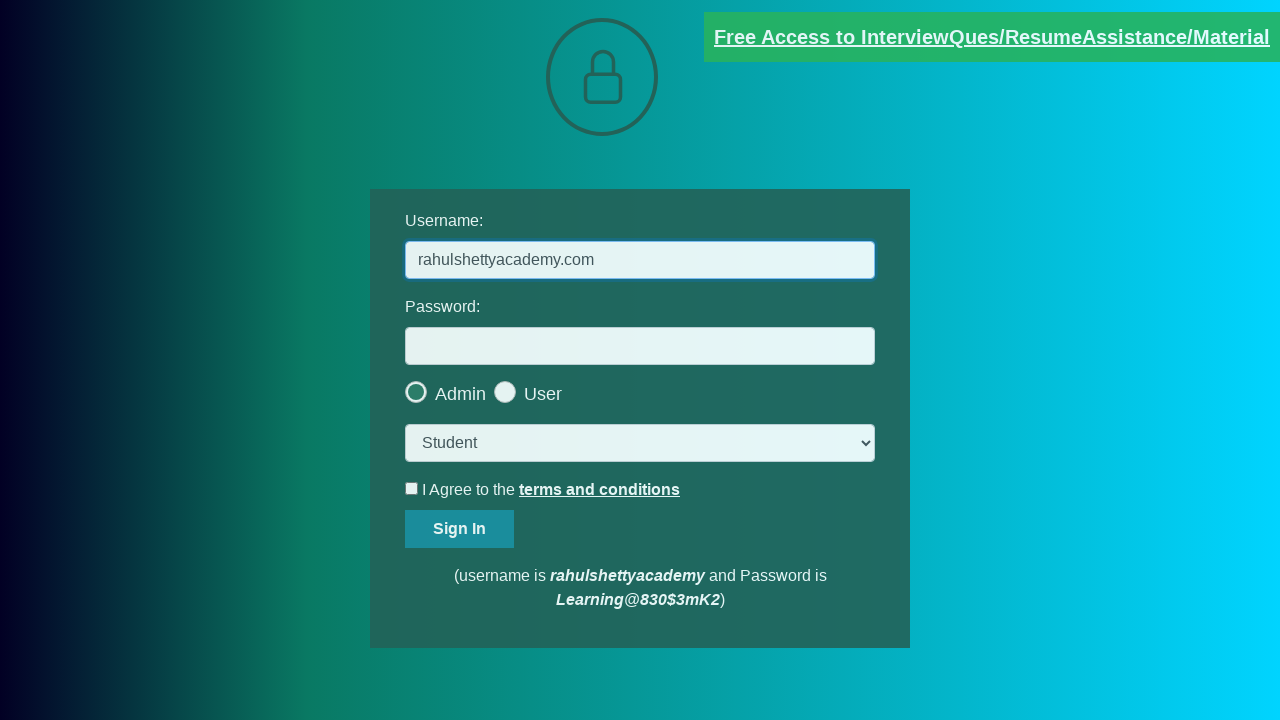

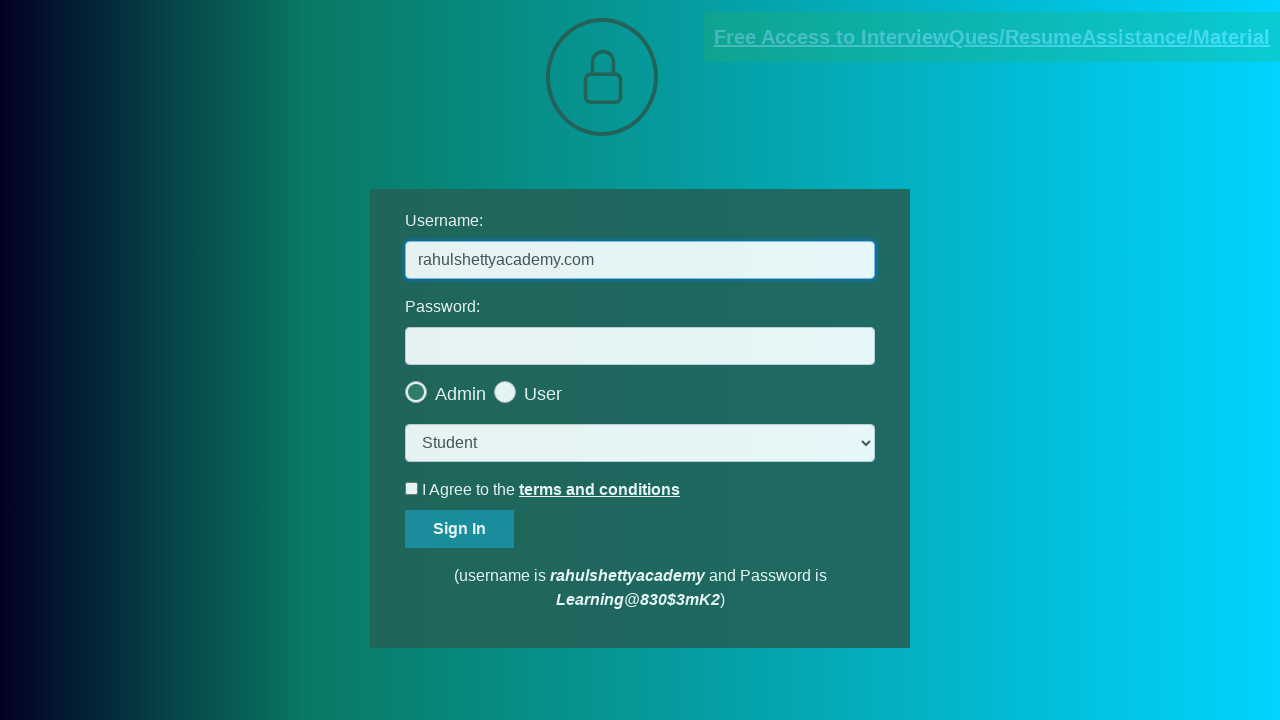